Tests right-click functionality on a button element and verifies that the correct message is displayed after the right-click action

Starting URL: https://demoqa.com/buttons

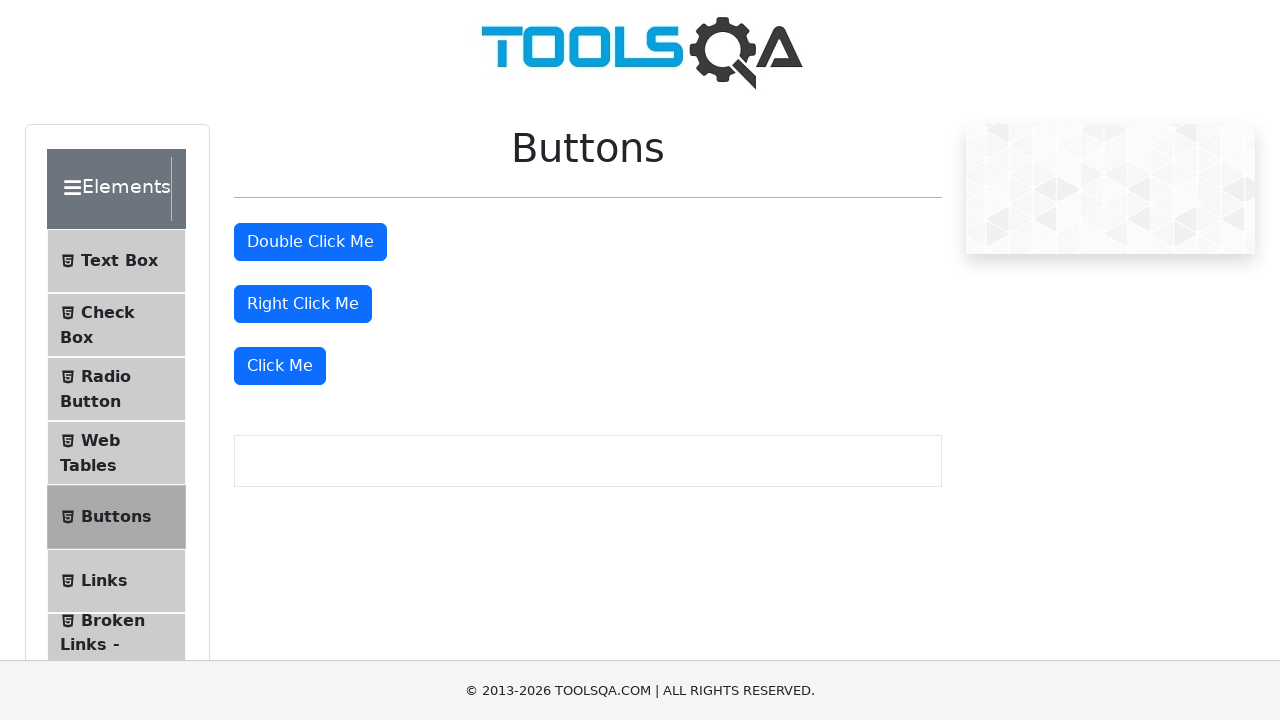

Right-clicked on the right click button at (303, 304) on #rightClickBtn
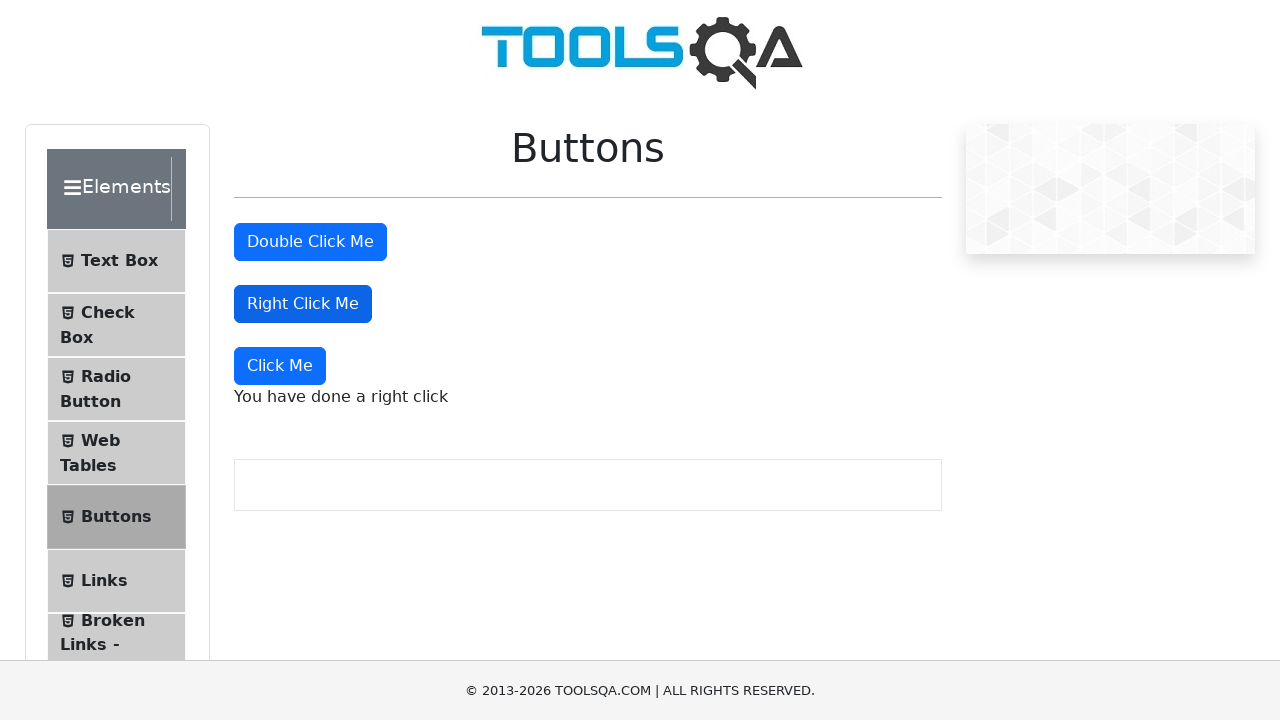

Right-click message appeared on the page
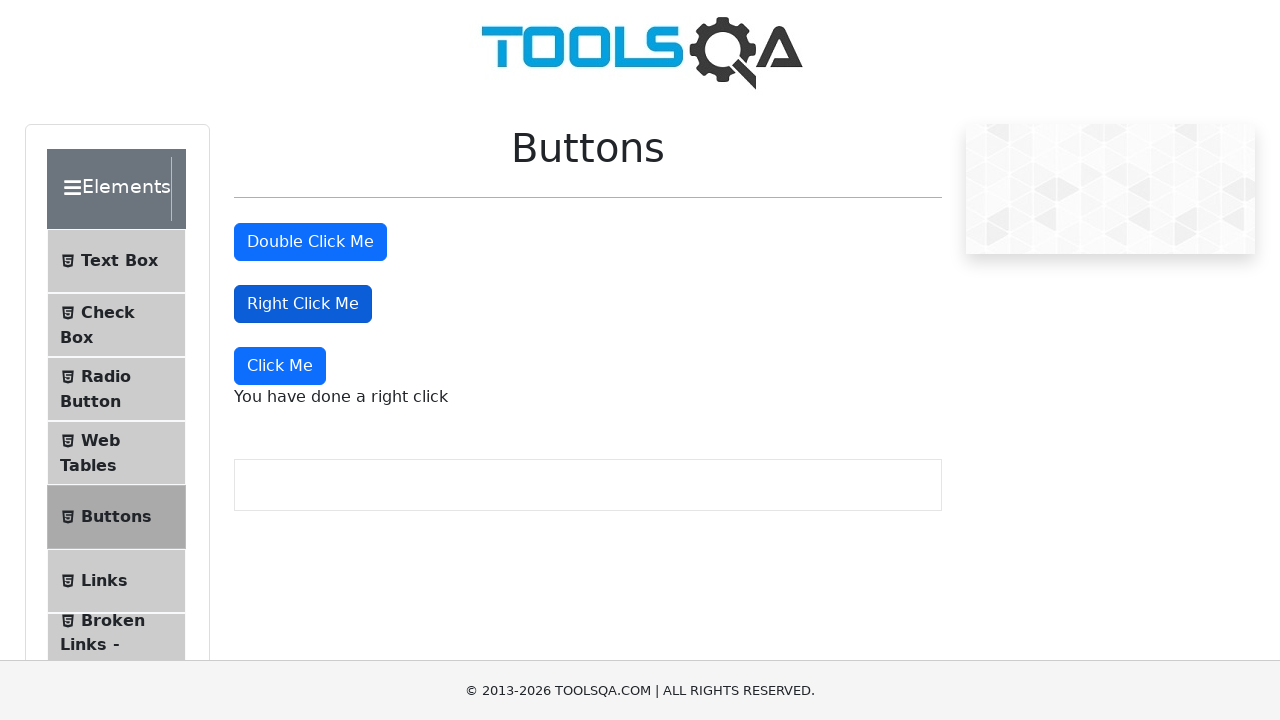

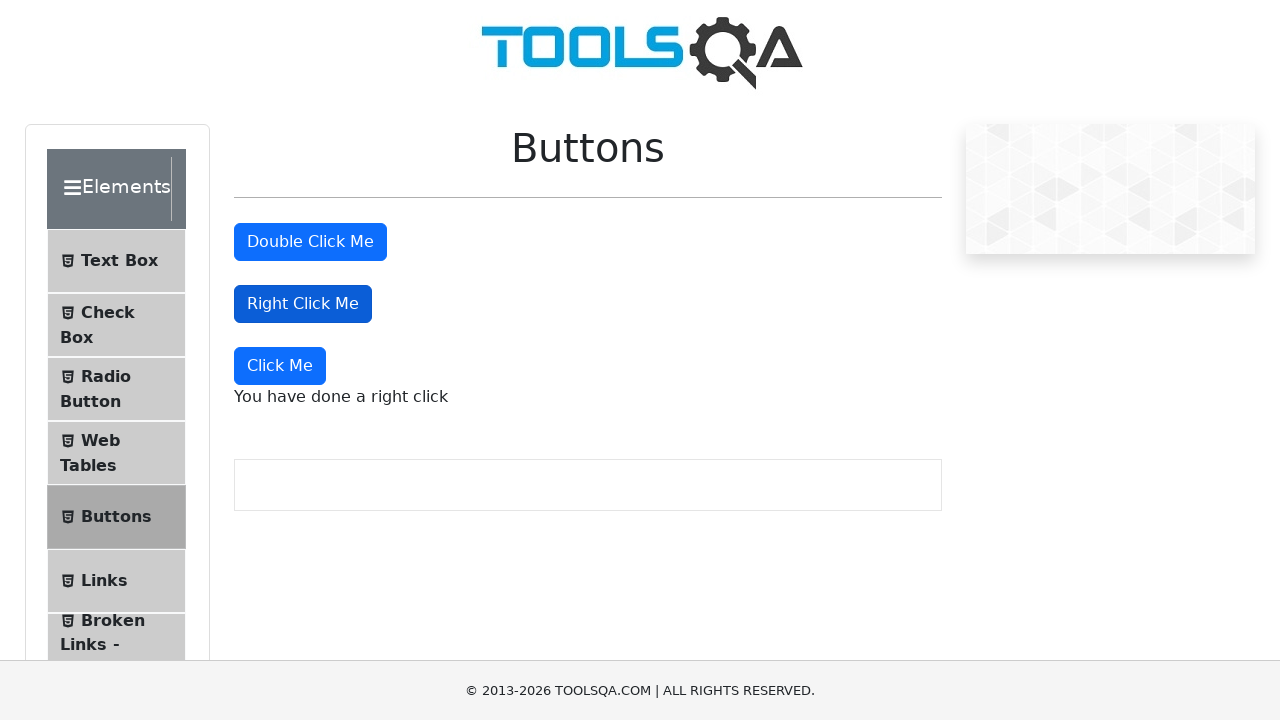